Tests payment gateway integration by completing a full booking with valid payment details

Starting URL: https://blazedemo.com

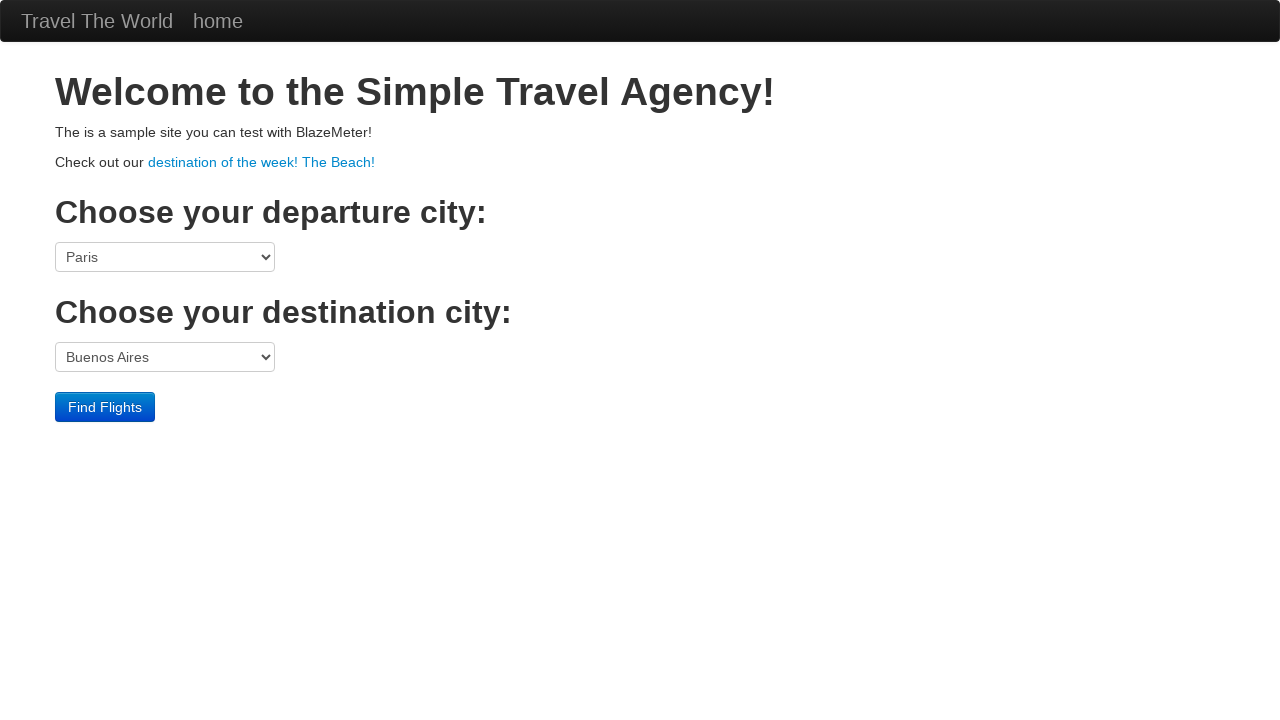

Selected Paris as departure city on select[name='fromPort']
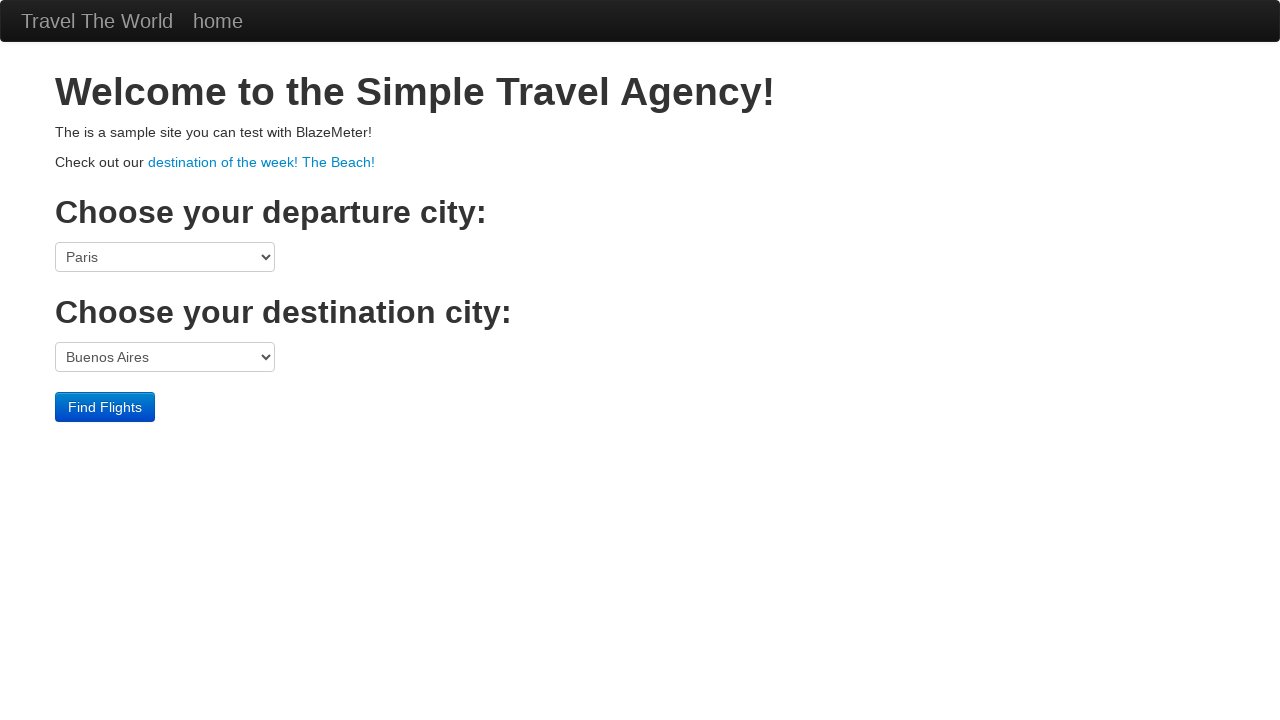

Selected London as destination city on select[name='toPort']
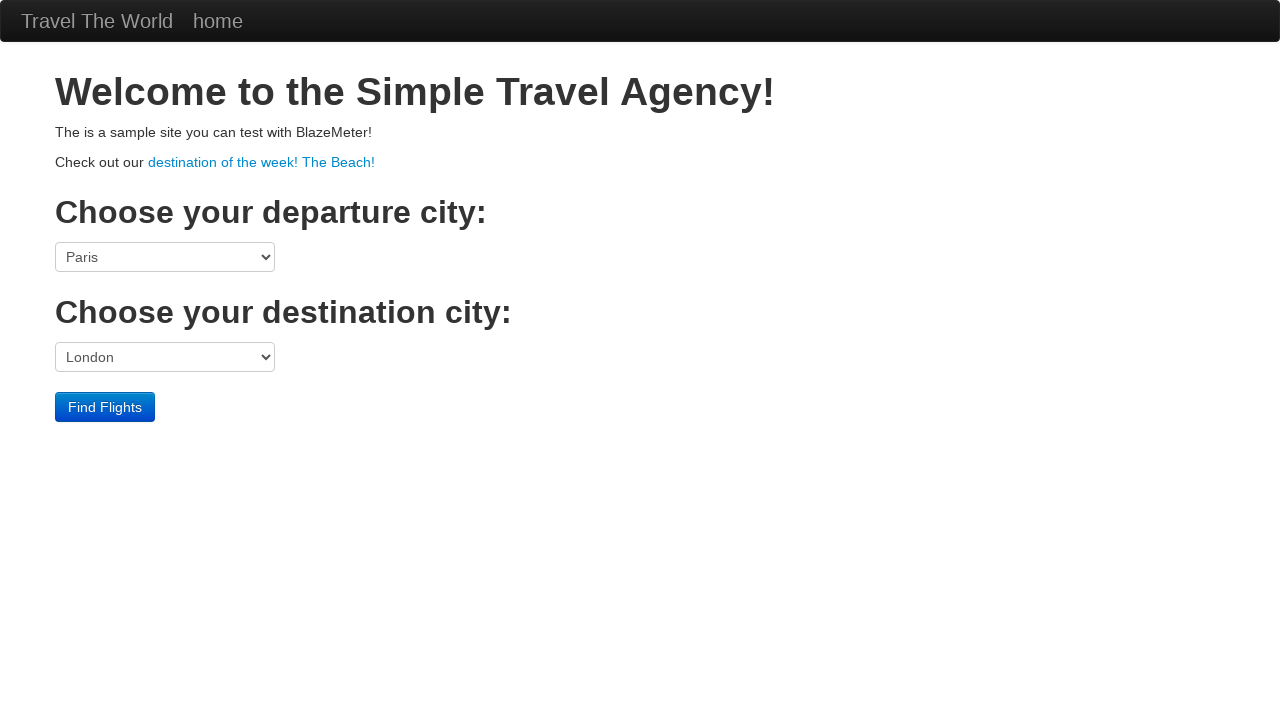

Clicked Find Flights button at (105, 407) on input[type='submit']
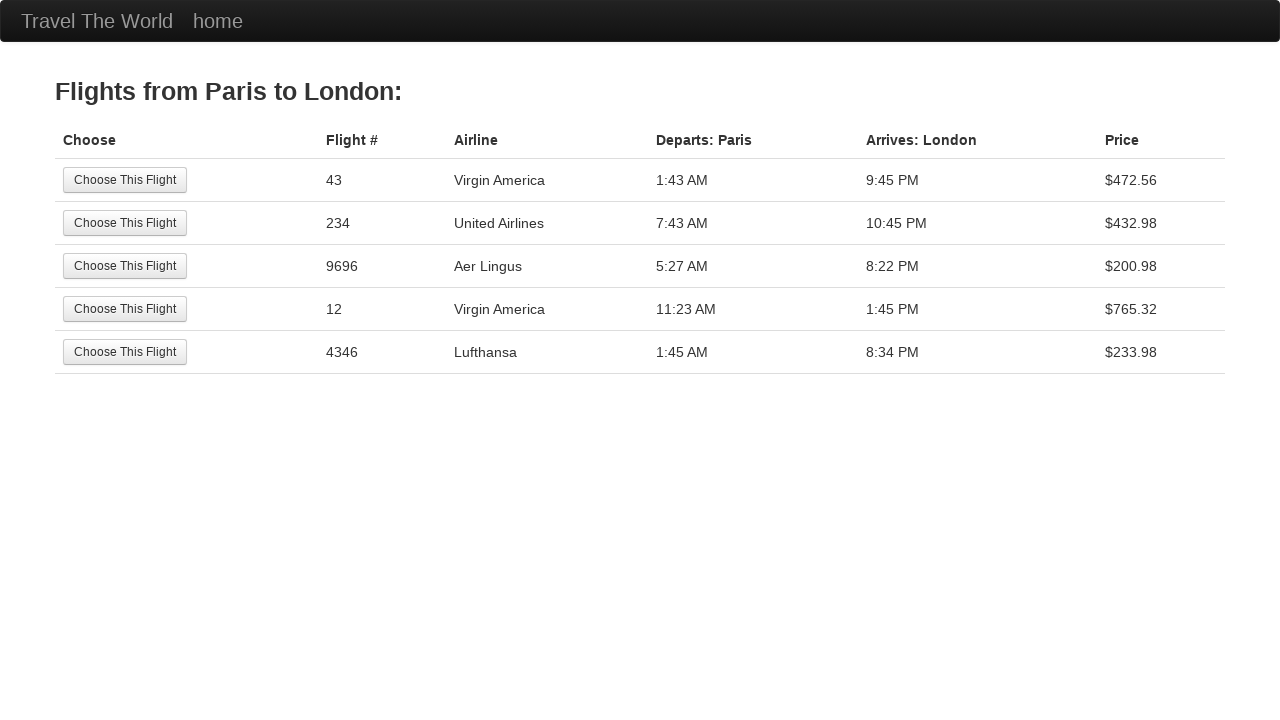

Selected first available flight at (125, 180) on input[type='submit']
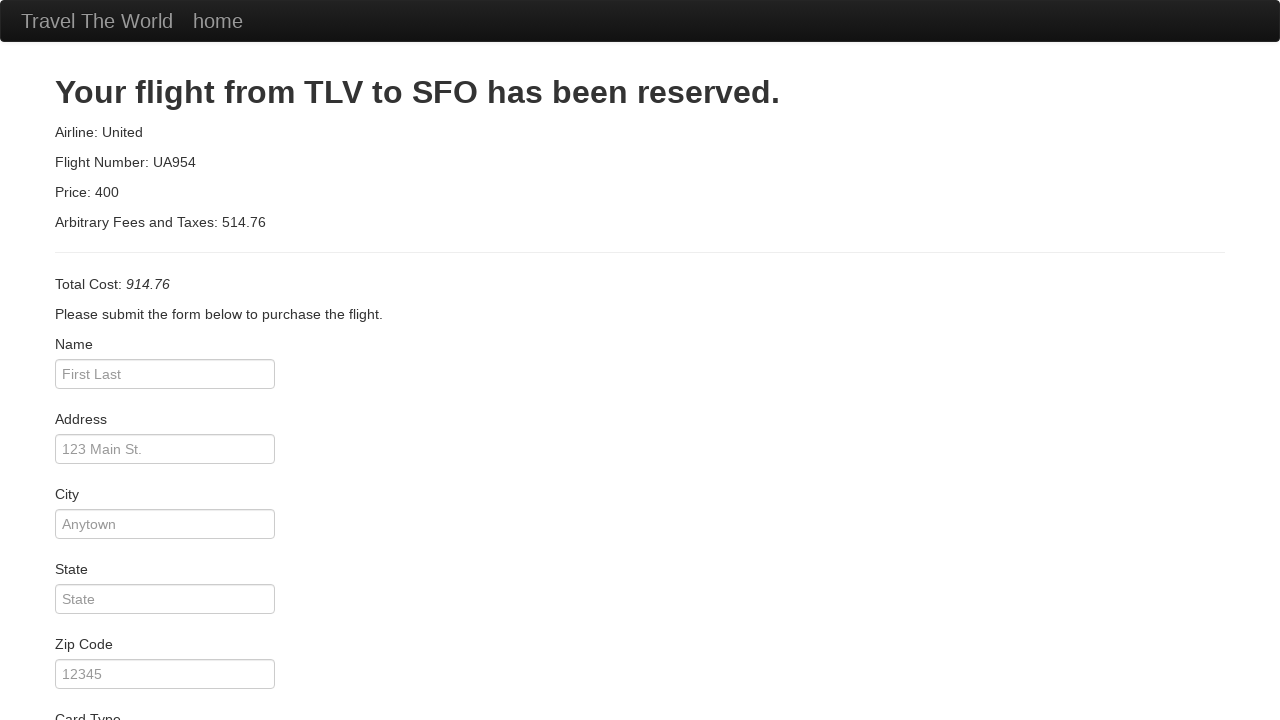

Filled passenger name: John Doe on input[name='inputName']
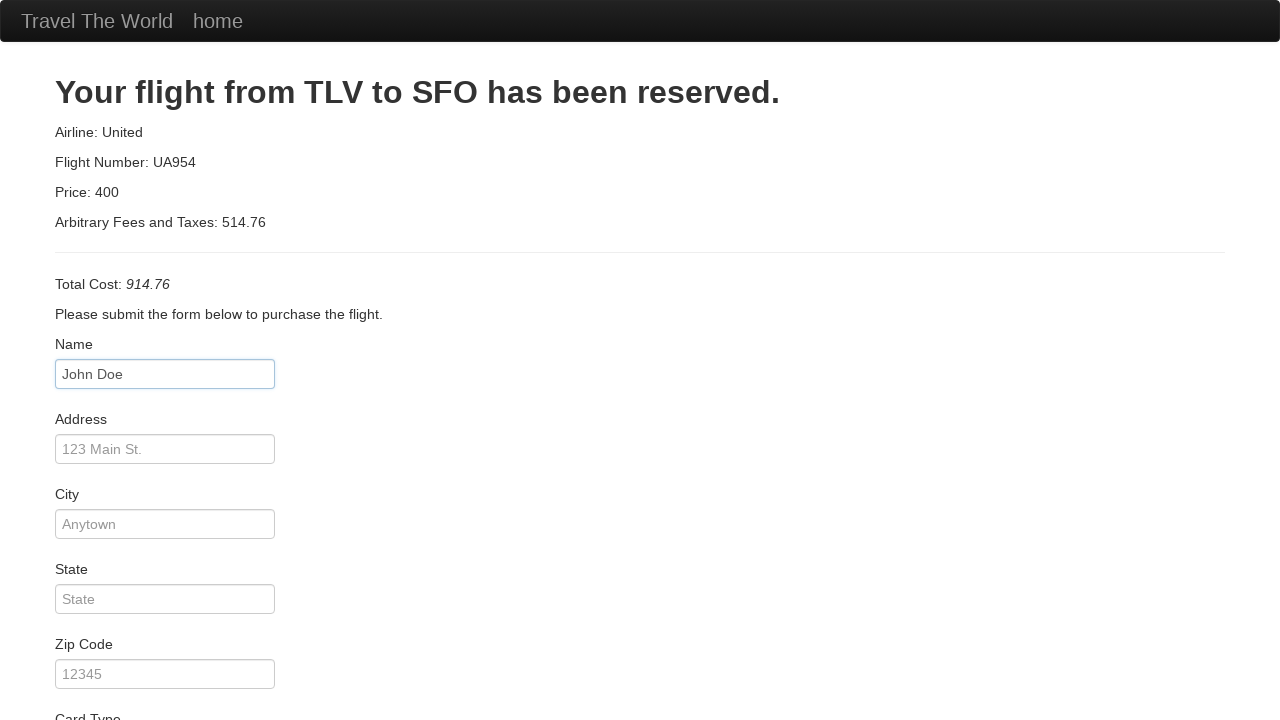

Filled address: 123 Main St on input[name='address']
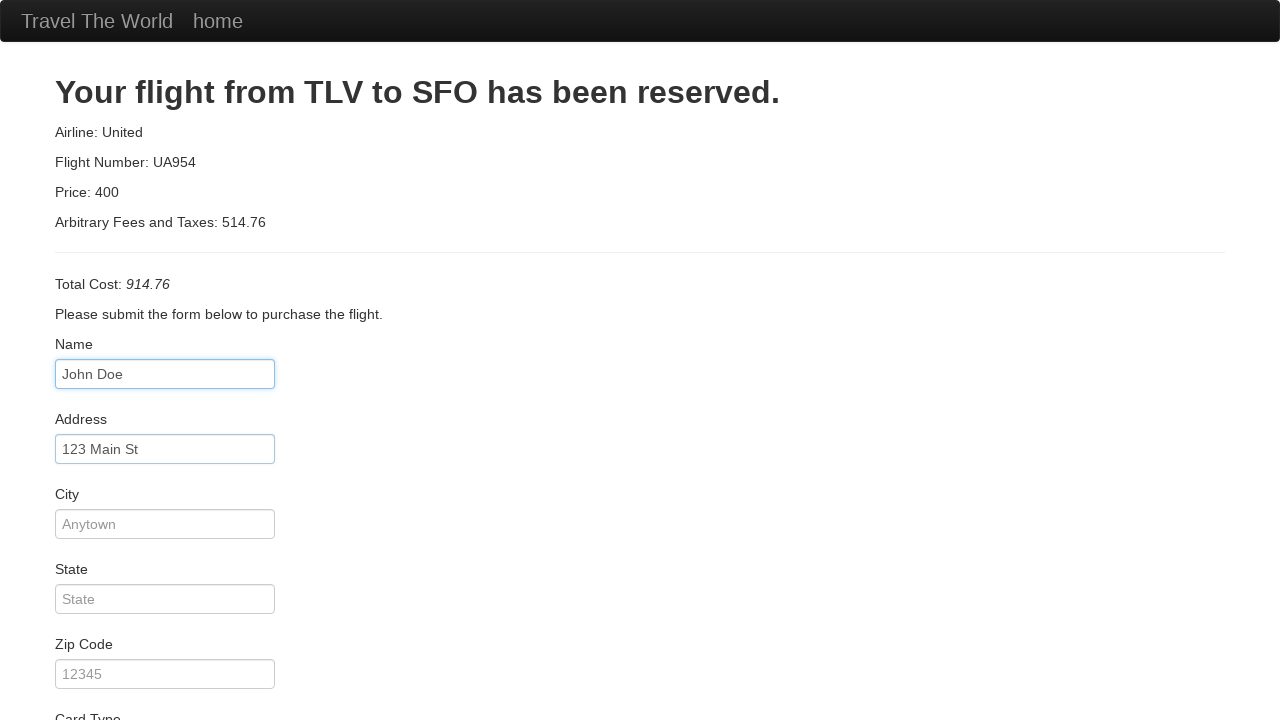

Filled city: Paris on input[name='city']
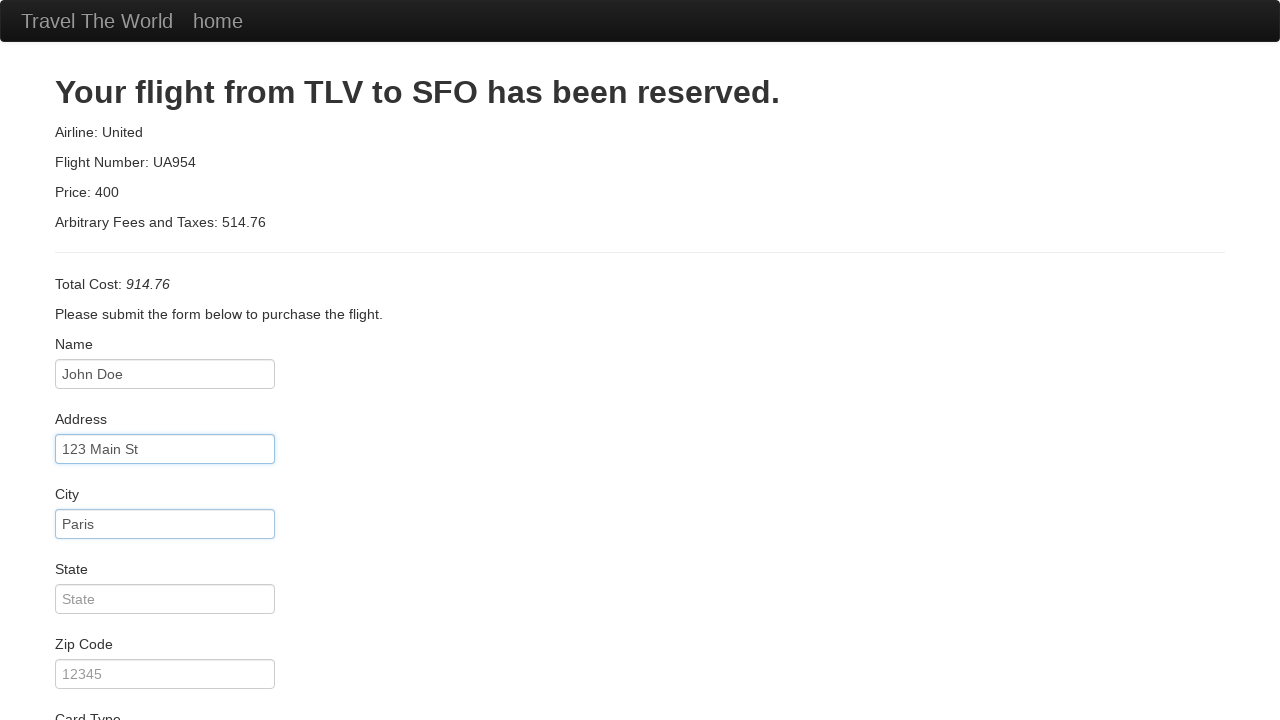

Filled state: Ile-de-France on input[name='state']
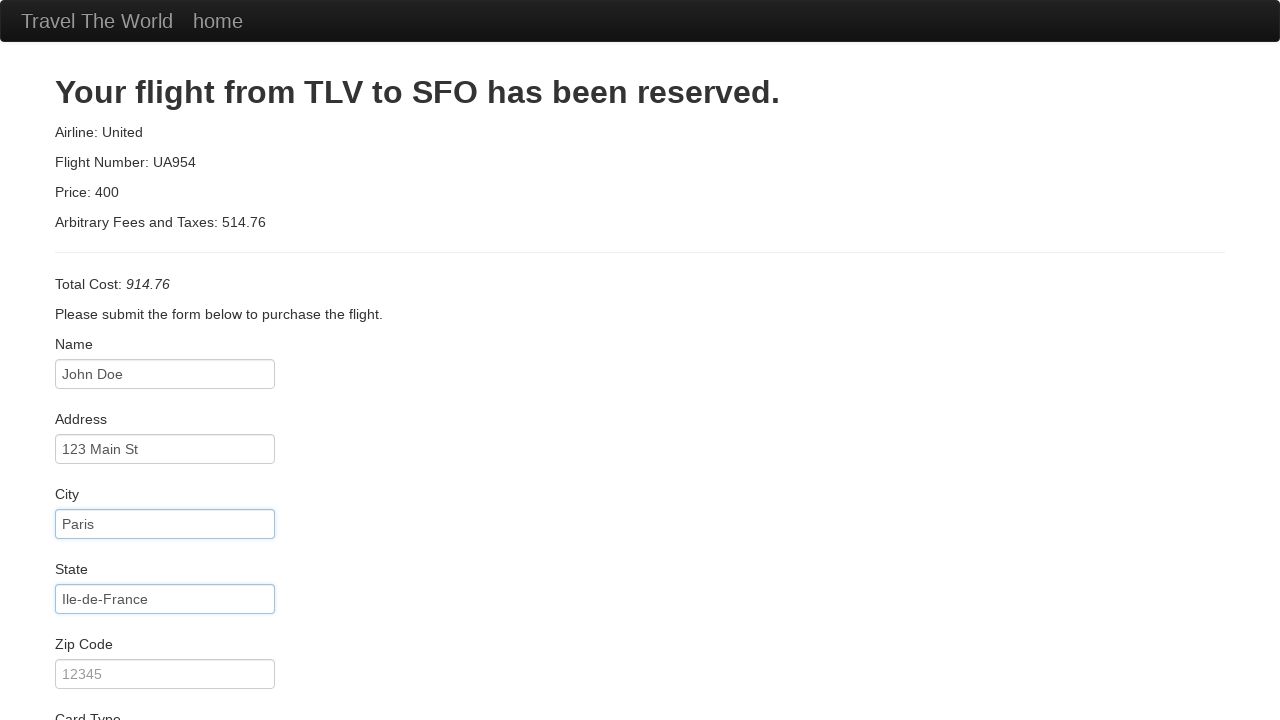

Filled zip code: 75001 on input[name='zipCode']
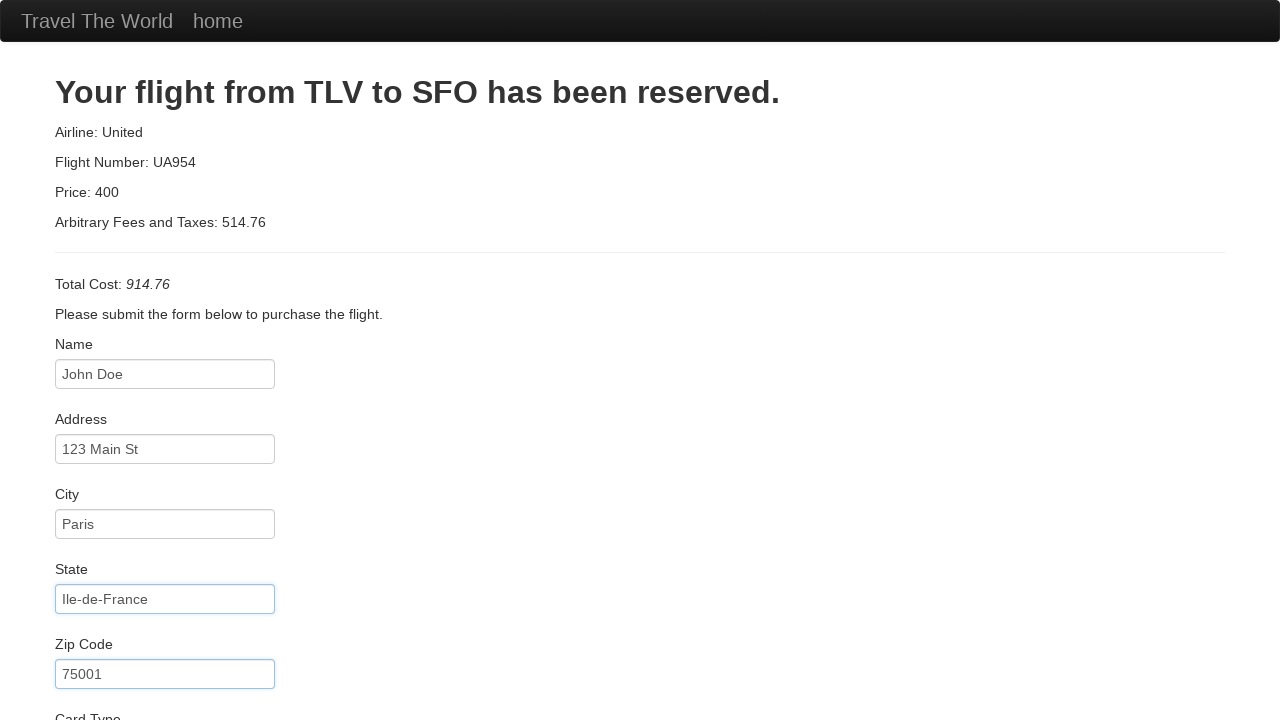

Filled credit card number with valid test card on input[name='creditCardNumber']
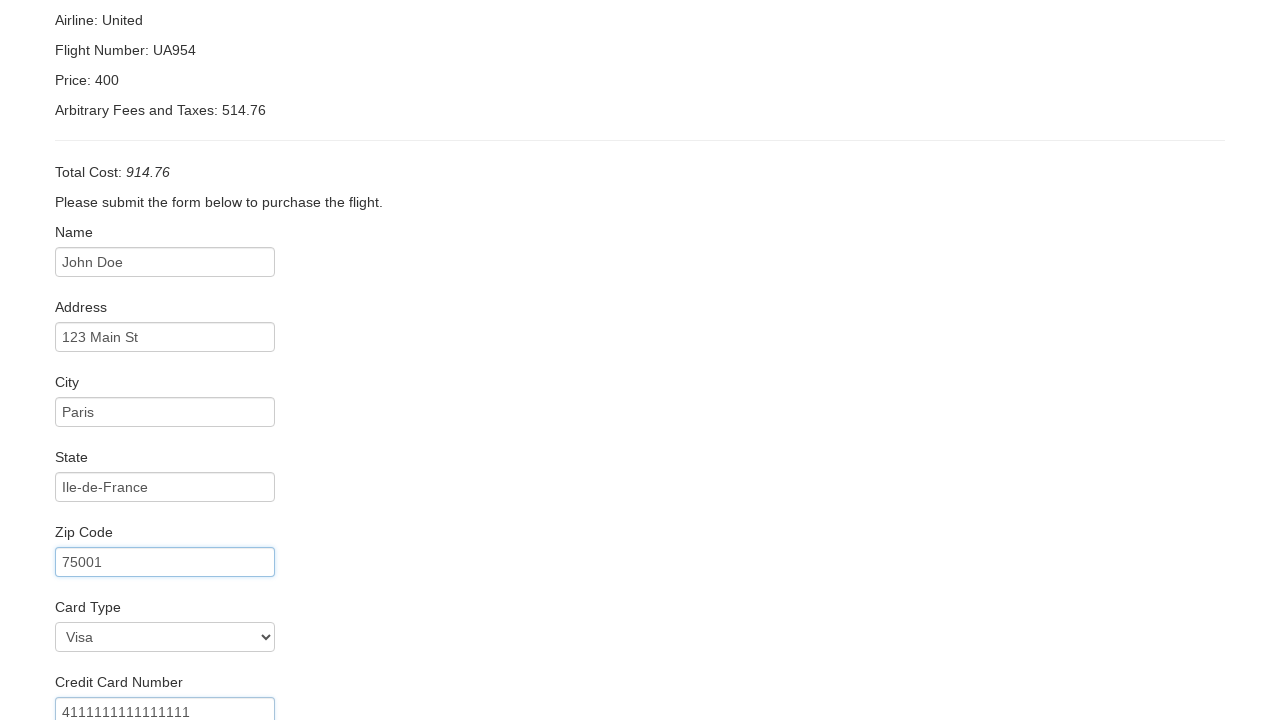

Clicked Purchase button to complete booking at (118, 685) on input[type='submit']
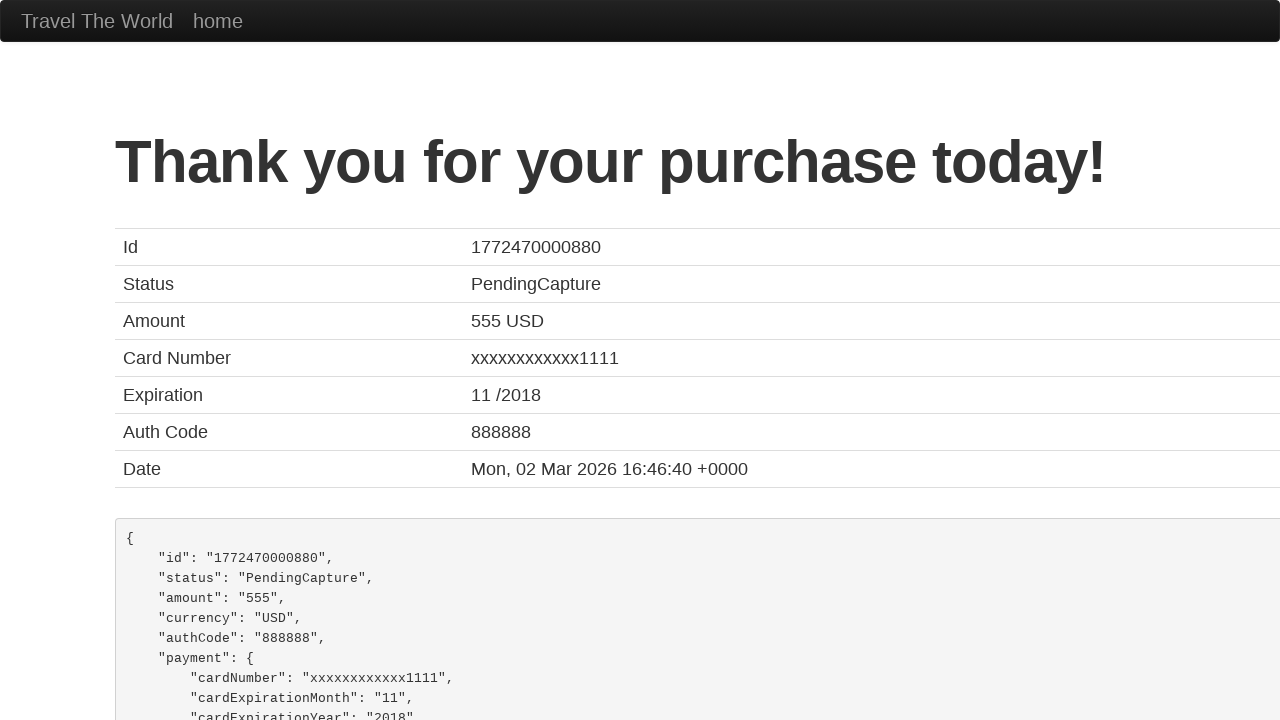

Booking confirmation page loaded
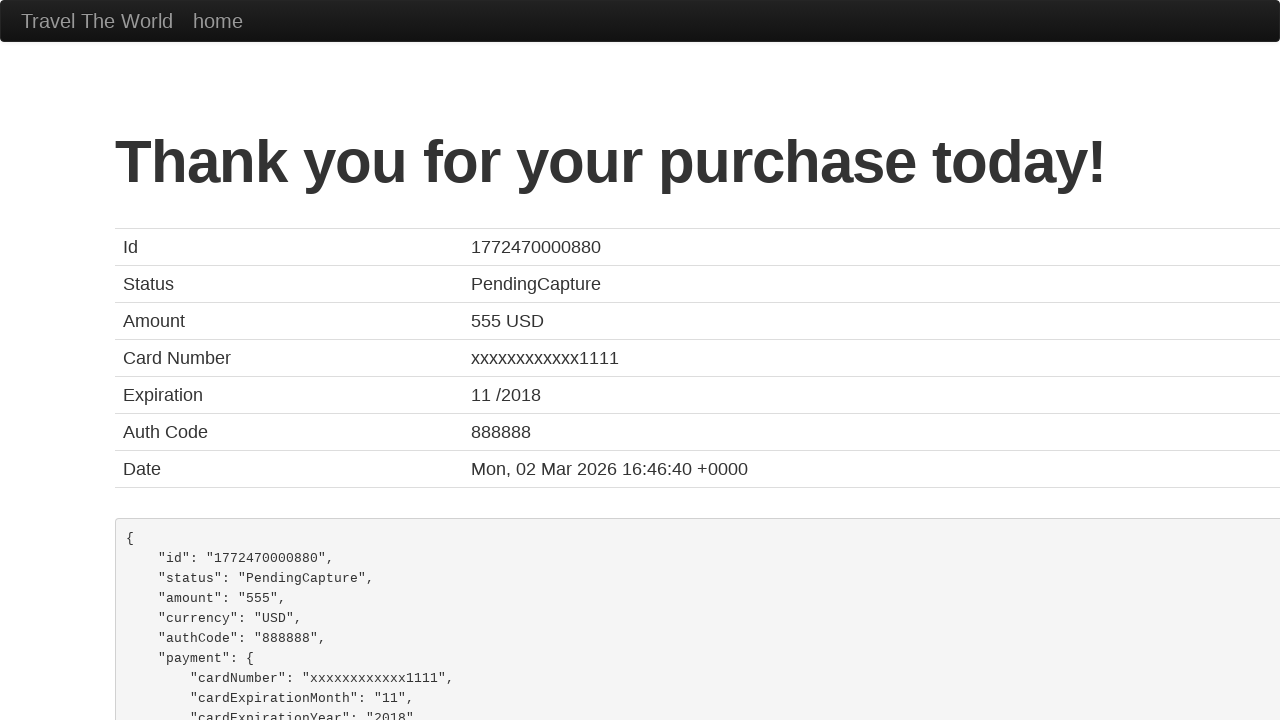

Verified booking confirmation with 'Thank you' message
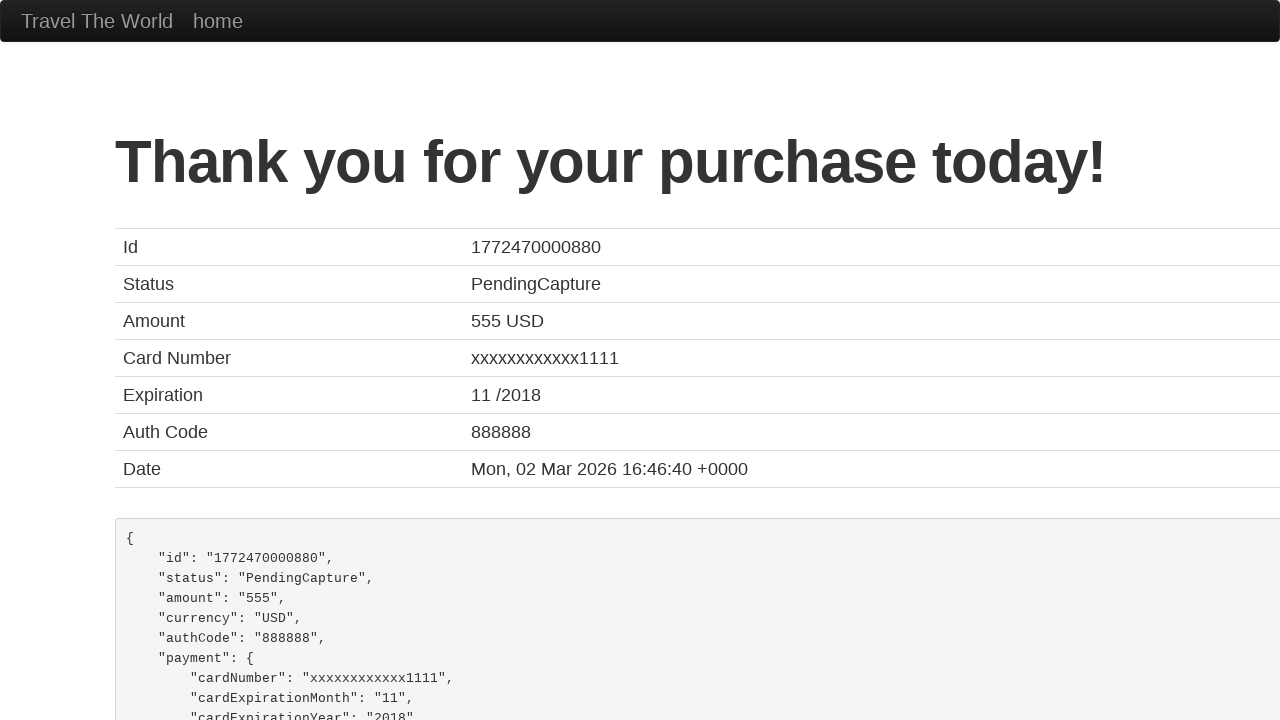

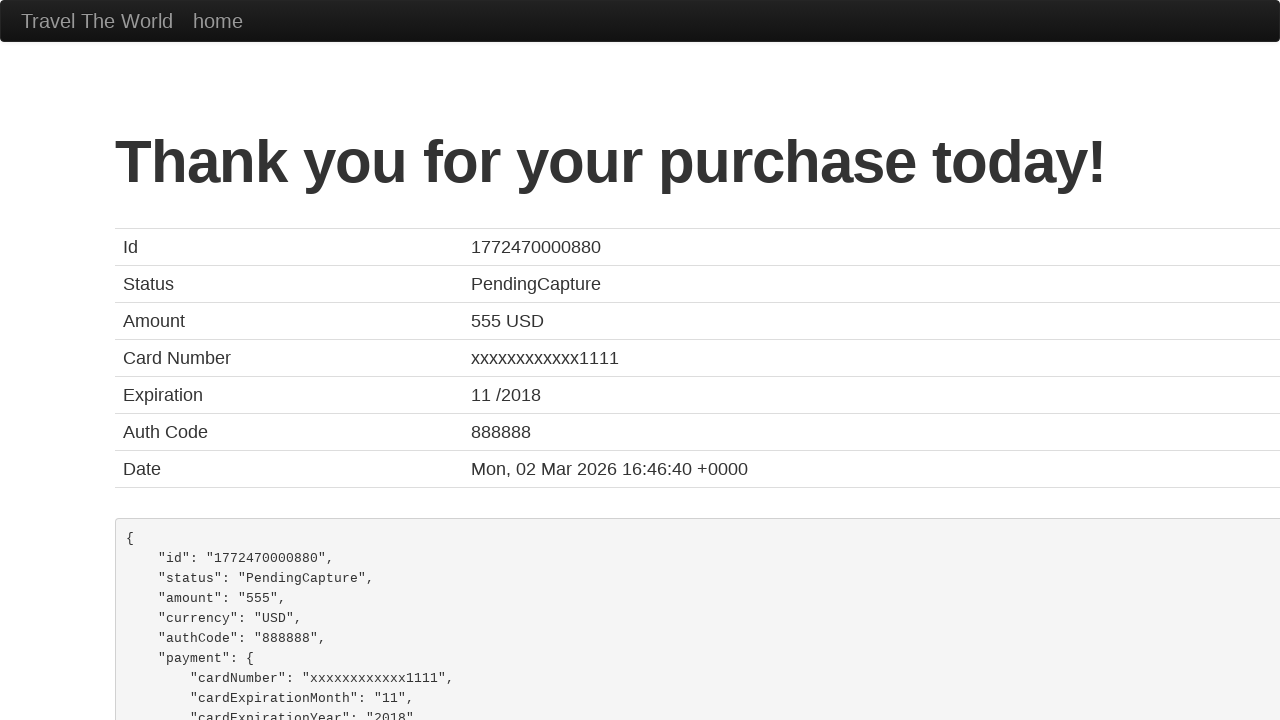